Fills out a practice form by entering first name, last name, and email fields on the DemoQA website

Starting URL: https://demoqa.com/automation-practice-form

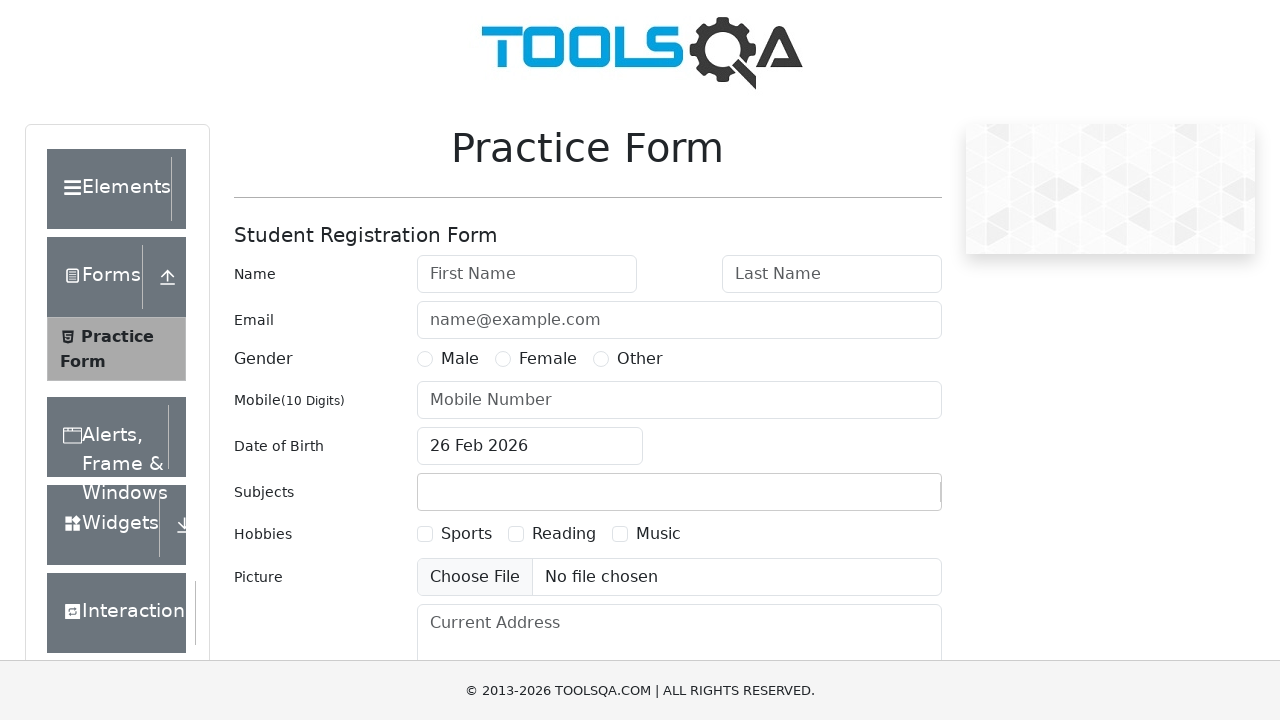

Located first name input field
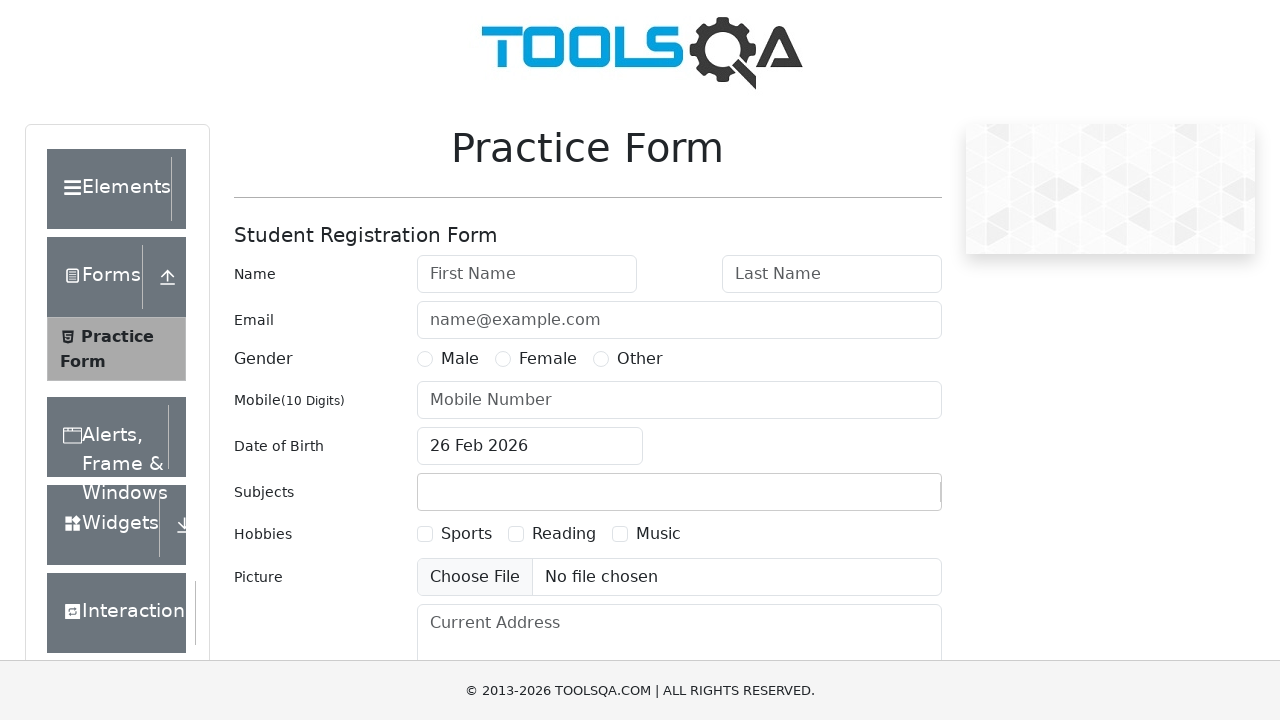

Cleared first name input field on (//input[@type='text'])[1]
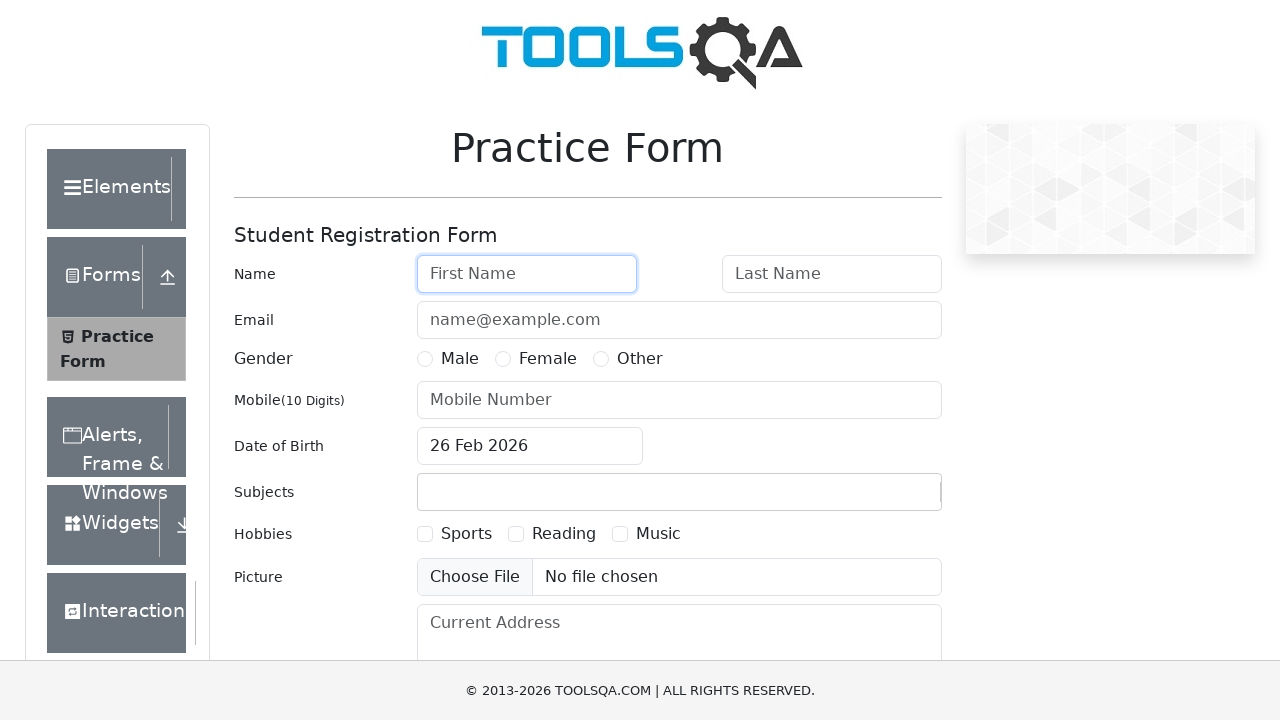

Entered 'sneha' in first name field on (//input[@type='text'])[1]
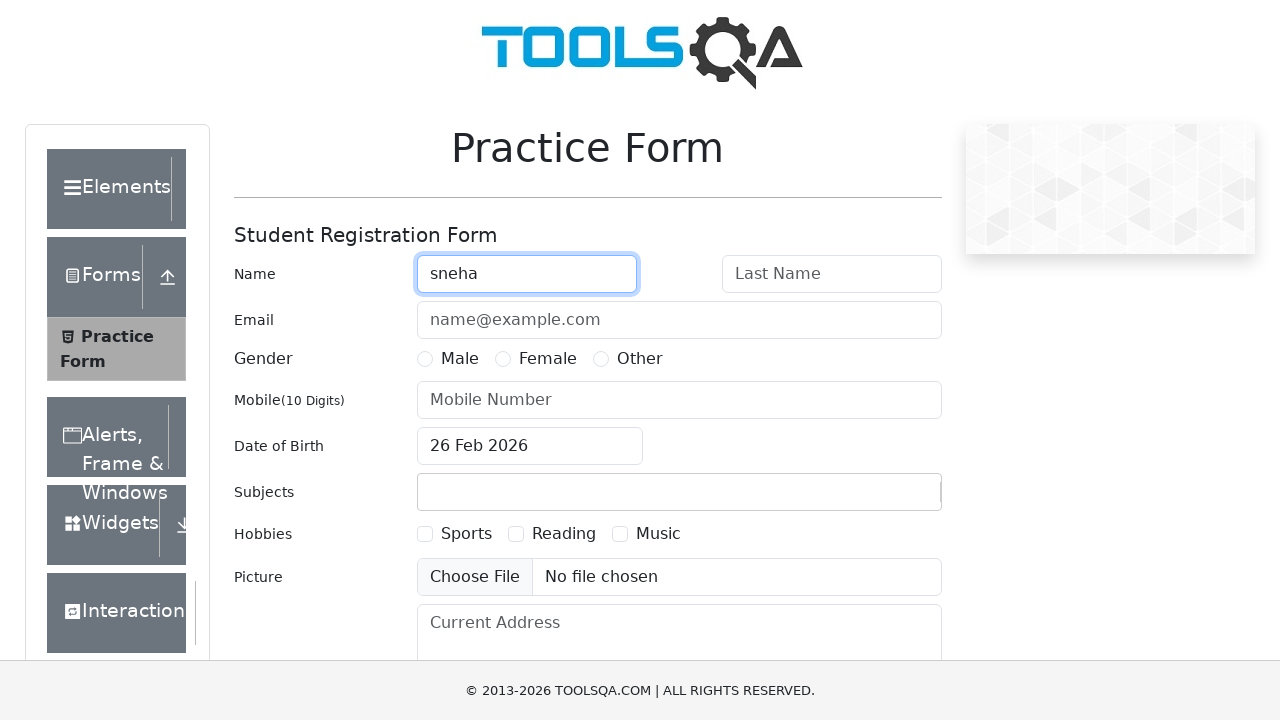

Located last name input field
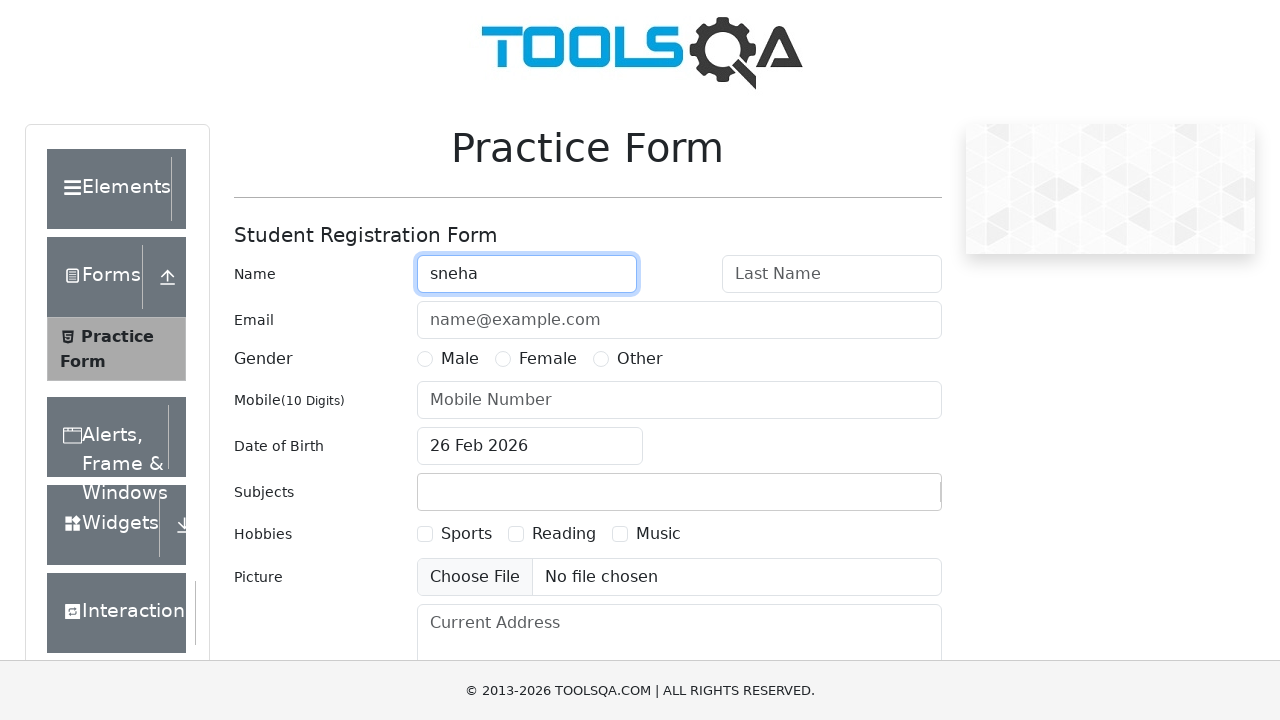

Cleared last name input field on (//input[@type='text'])[2]
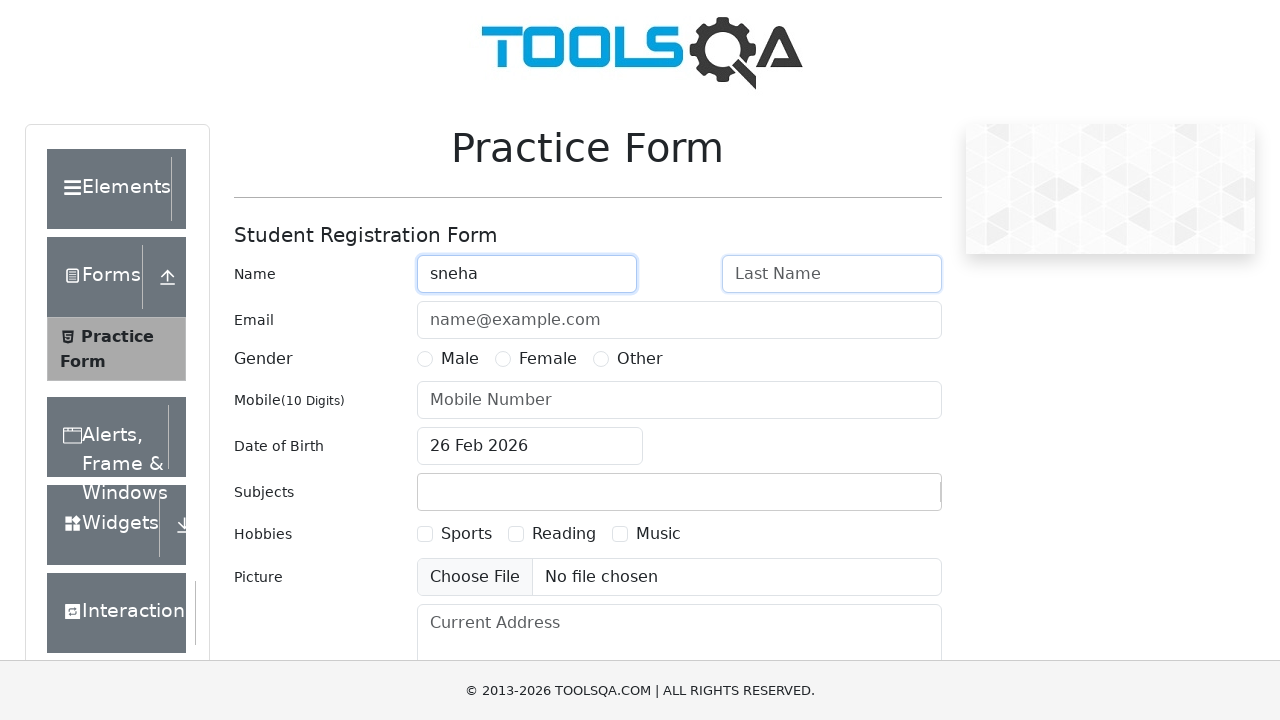

Entered 'latha' in last name field on (//input[@type='text'])[2]
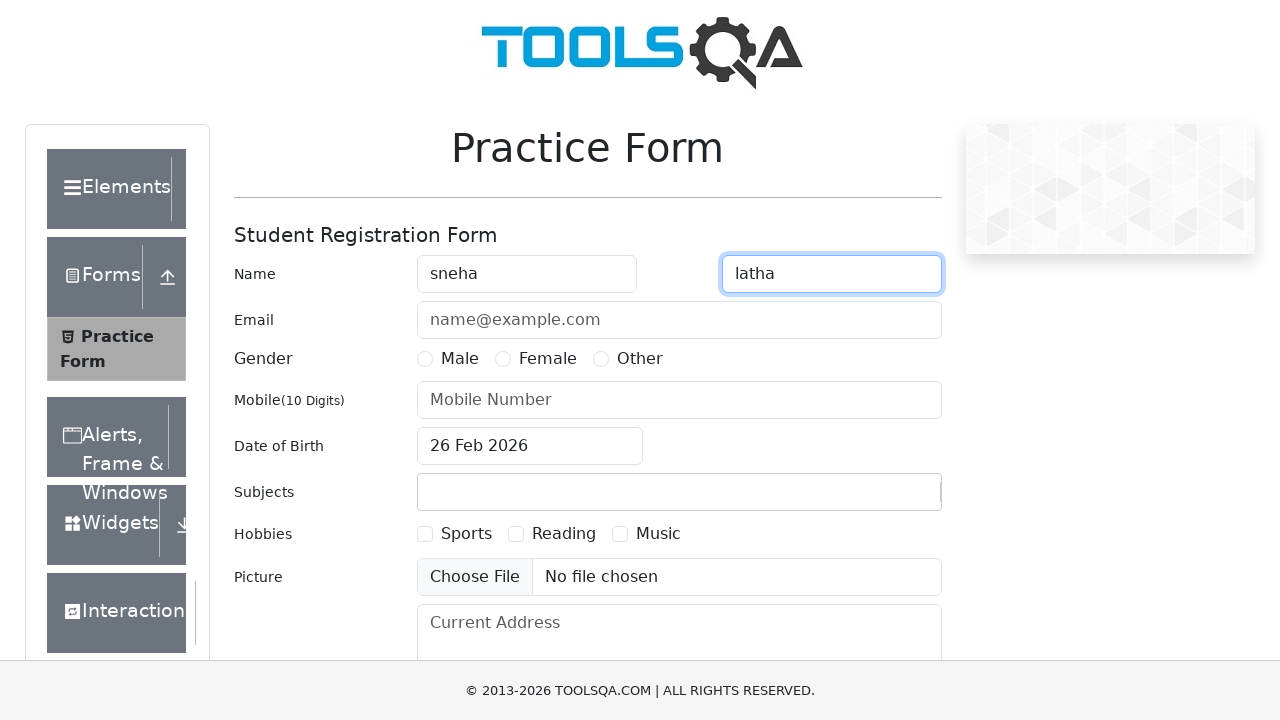

Located email input field
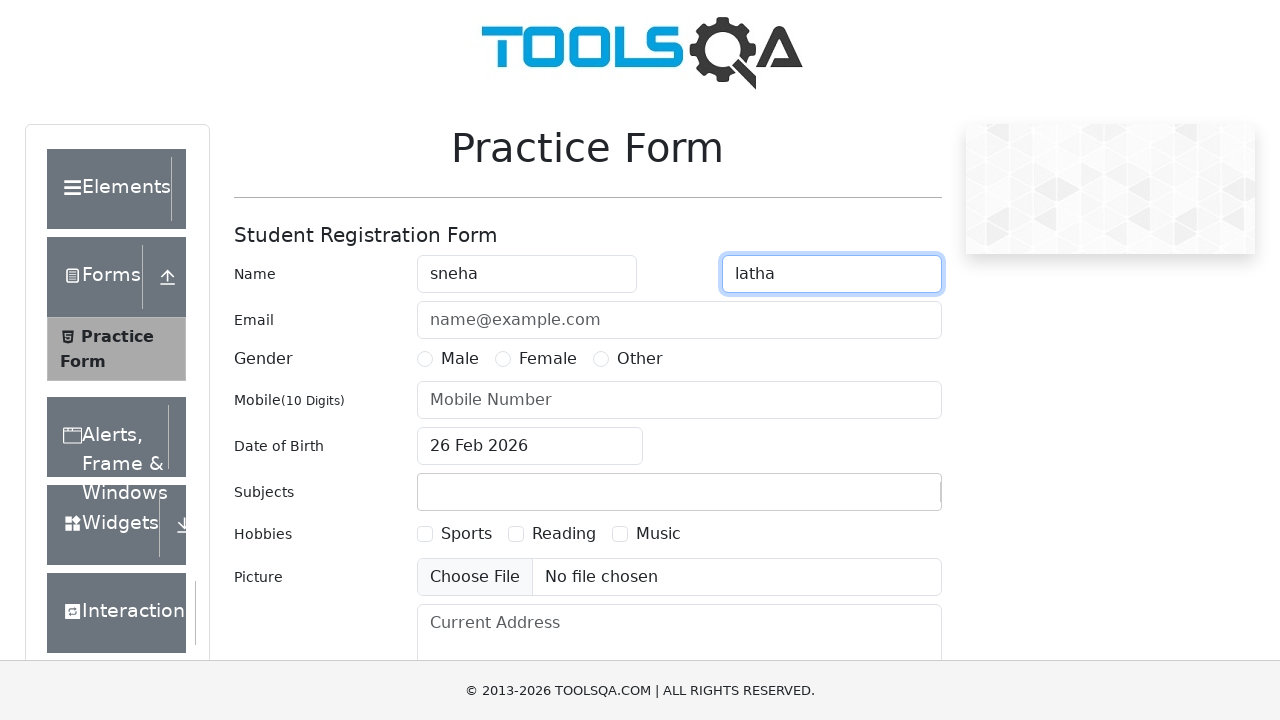

Cleared email input field on (//input[@type='text'])[3]
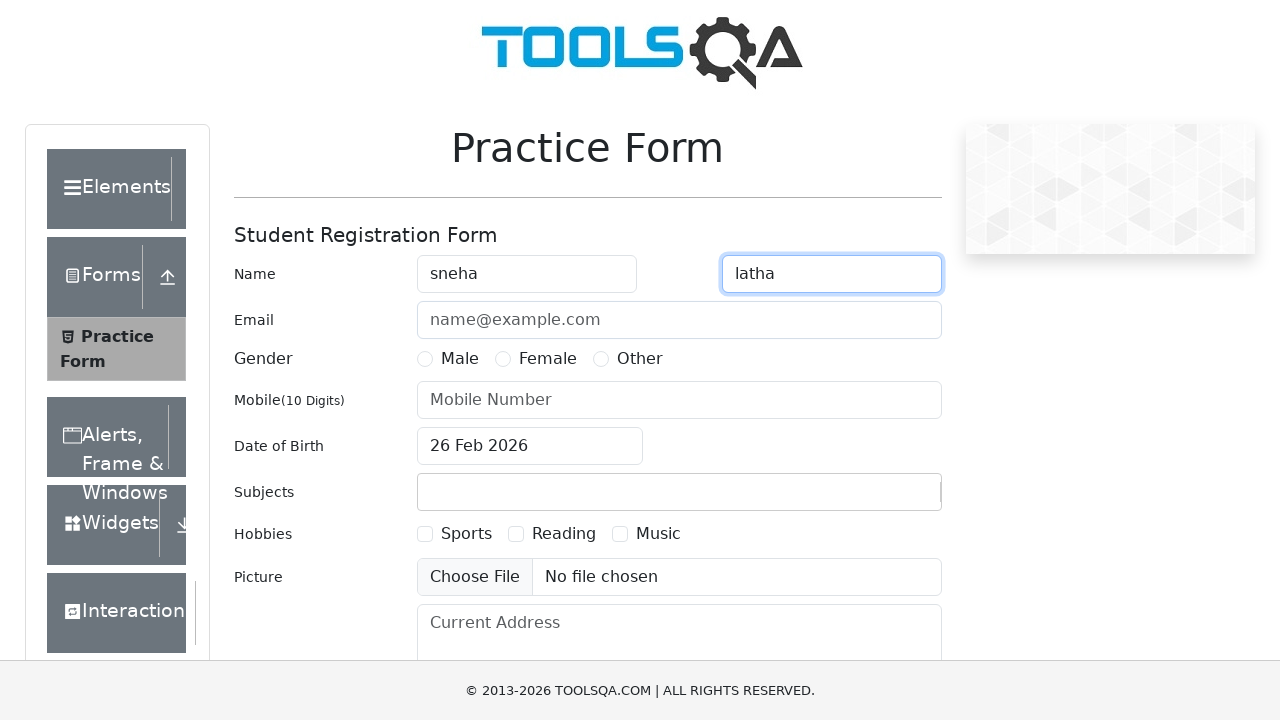

Entered 'sneha@gmail.com' in email field on (//input[@type='text'])[3]
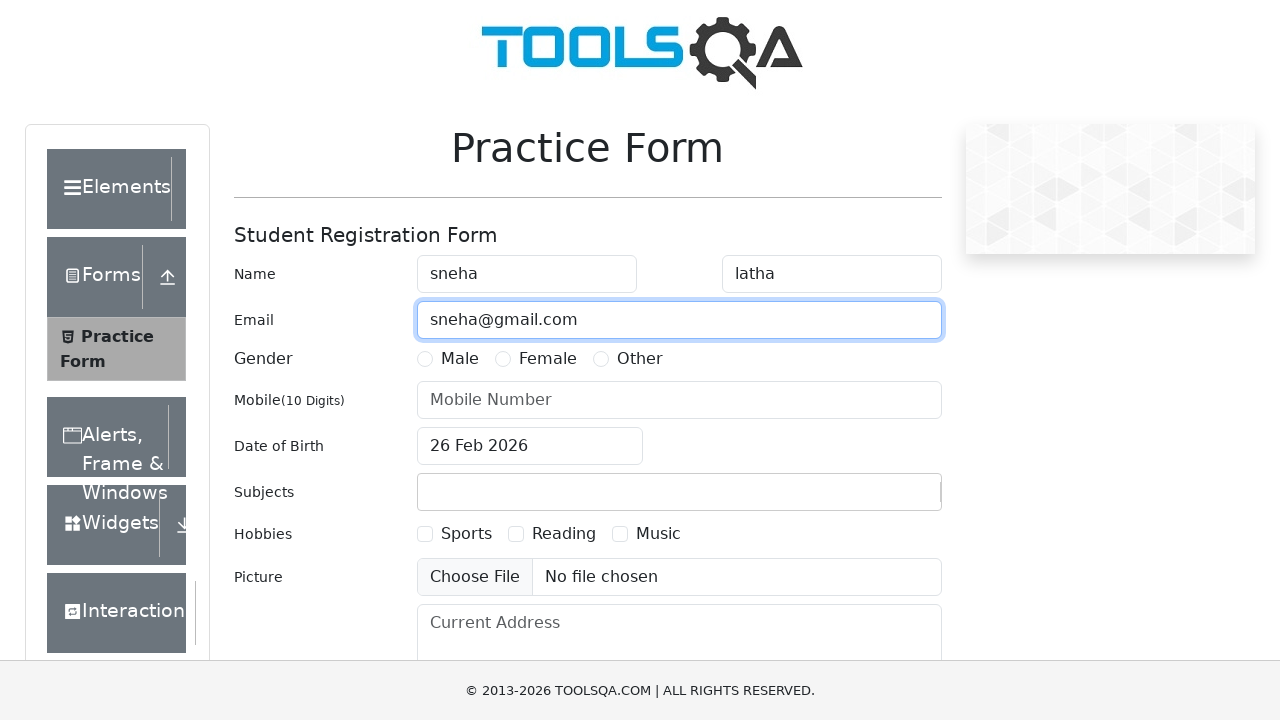

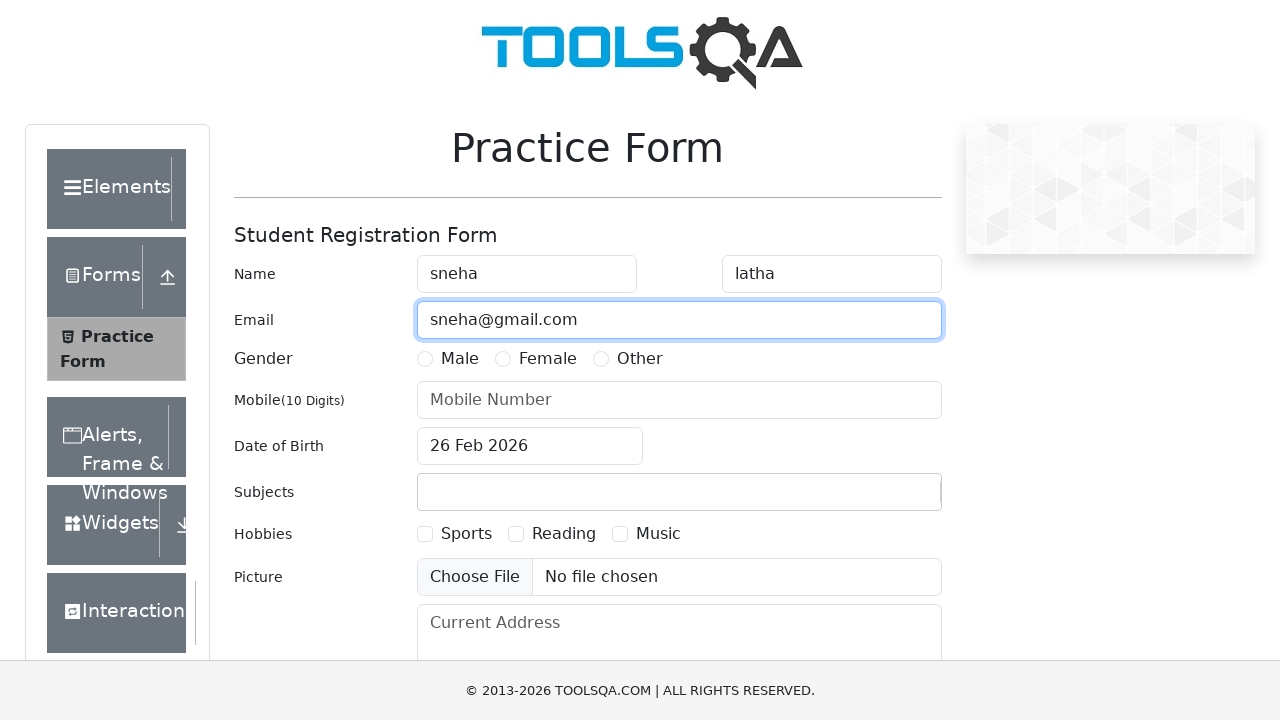